Tests the Add/Remove Elements page by adding multiple Delete buttons and then removing some, verifying the correct count after each action.

Starting URL: https://the-internet.herokuapp.com/

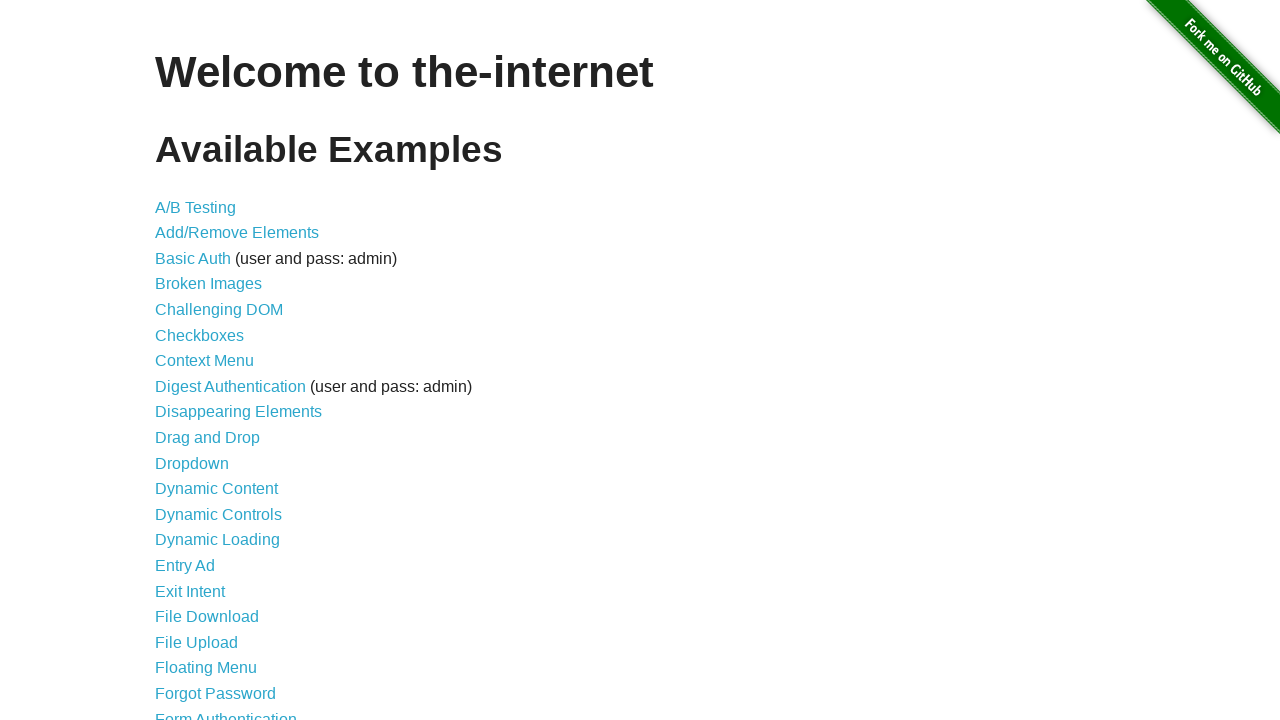

Clicked on Add/Remove Elements link at (237, 233) on a[href='/add_remove_elements/']
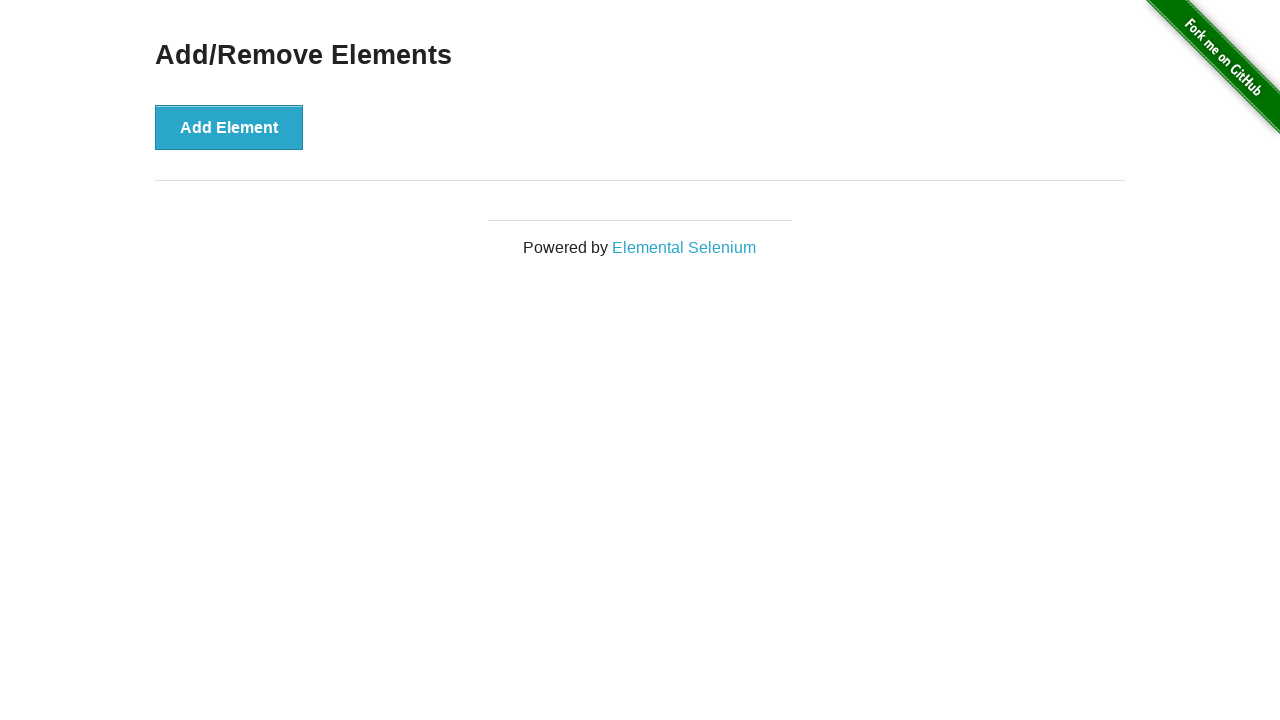

Add/Remove Elements page loaded
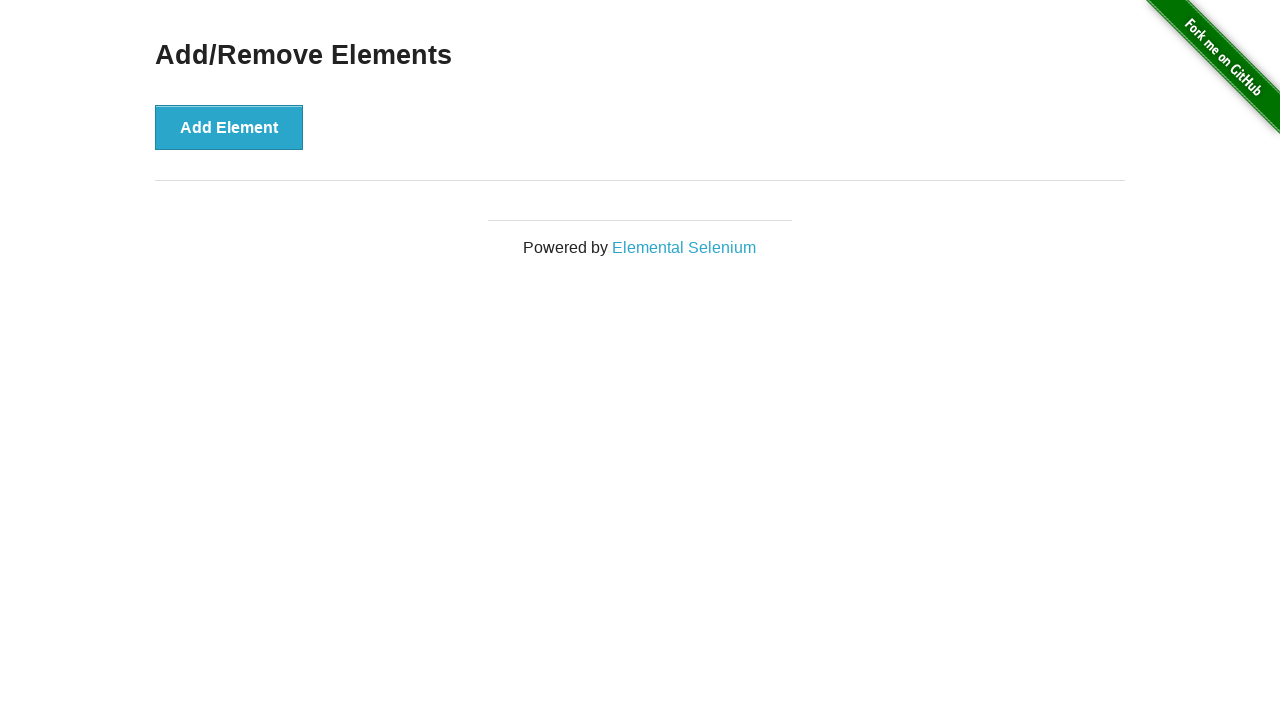

Clicked Add Element button (addition #1) at (229, 127) on button:has-text('Add Element')
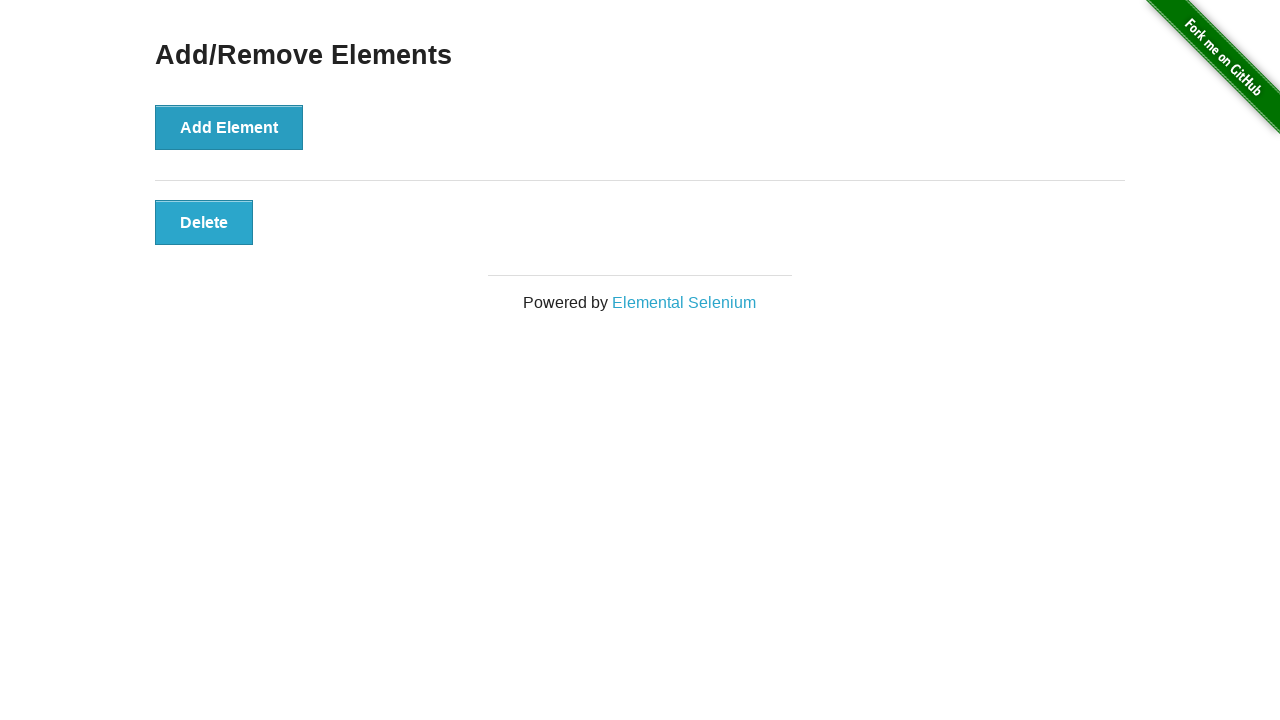

Verified 1 Delete button(s) present
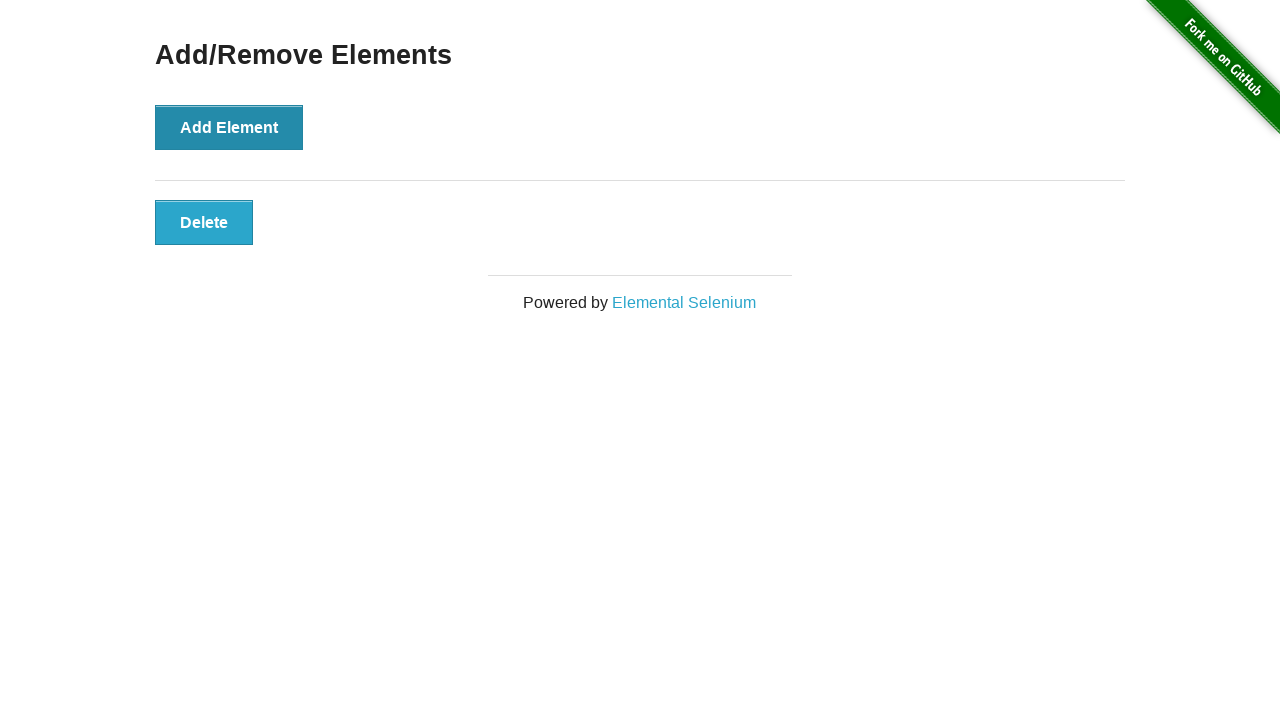

Clicked Add Element button (addition #2) at (229, 127) on button:has-text('Add Element')
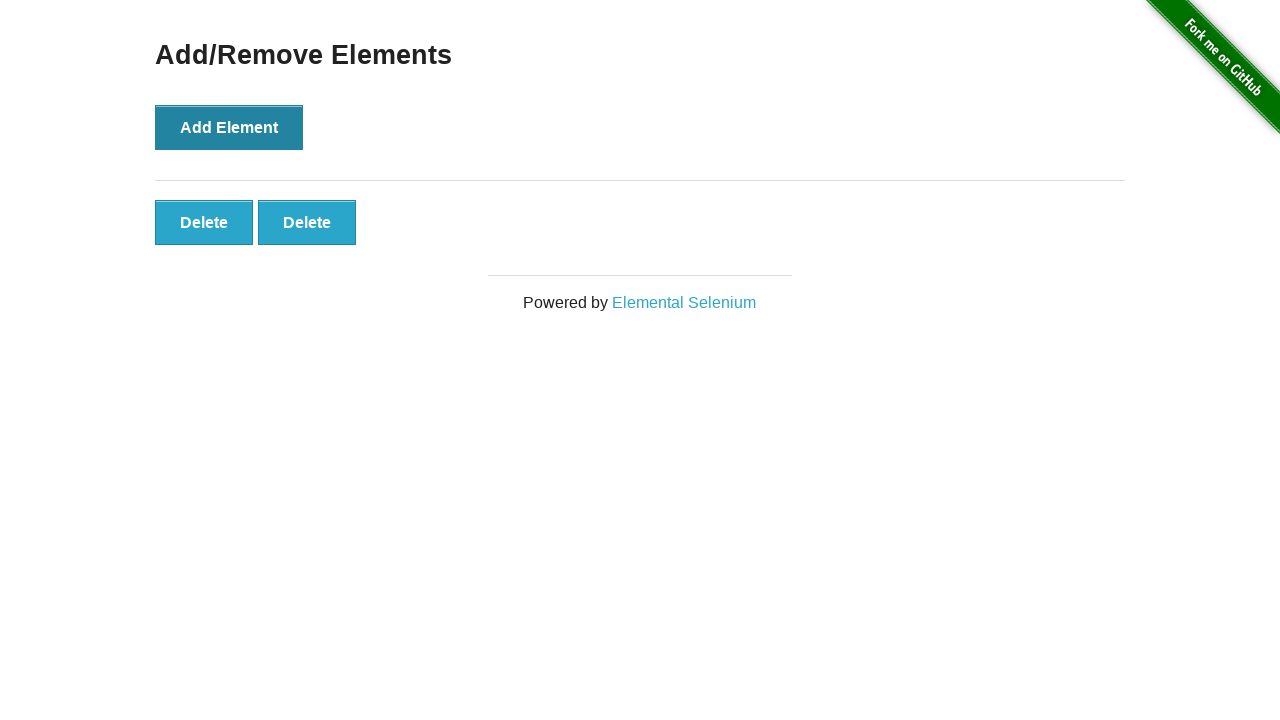

Verified 2 Delete button(s) present
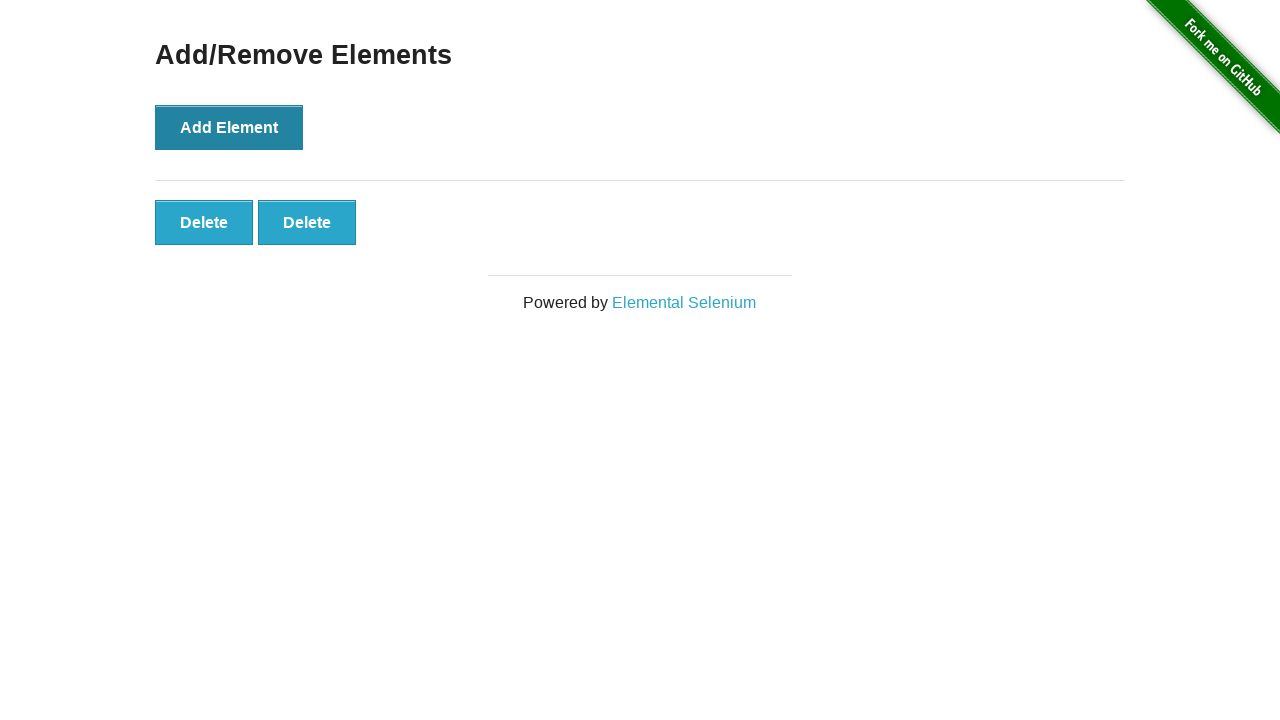

Clicked Add Element button (addition #3) at (229, 127) on button:has-text('Add Element')
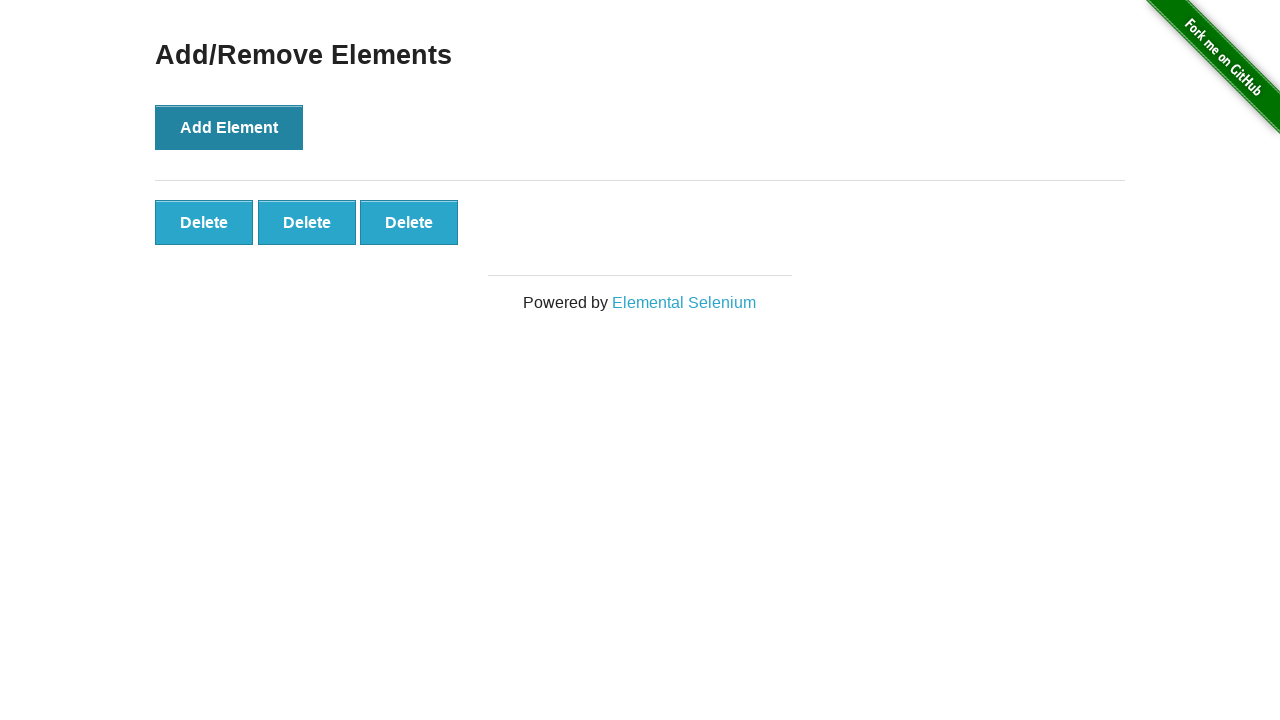

Verified 3 Delete button(s) present
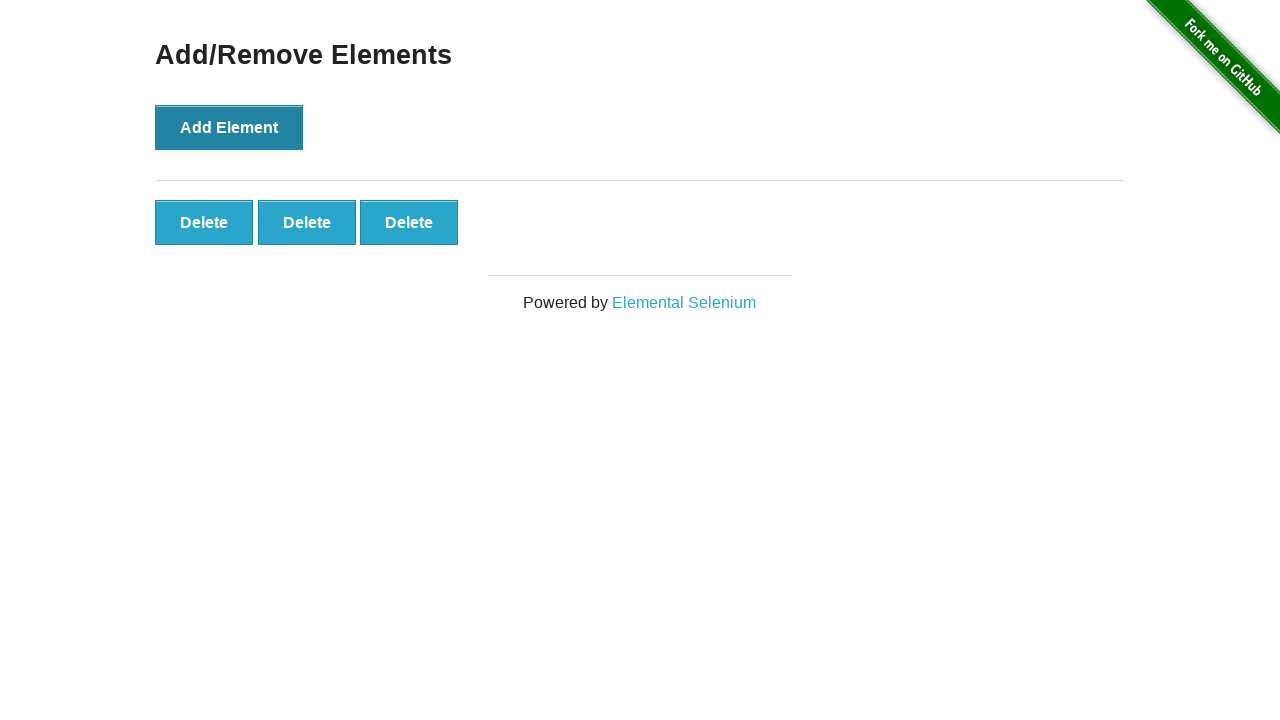

Clicked Add Element button (addition #4) at (229, 127) on button:has-text('Add Element')
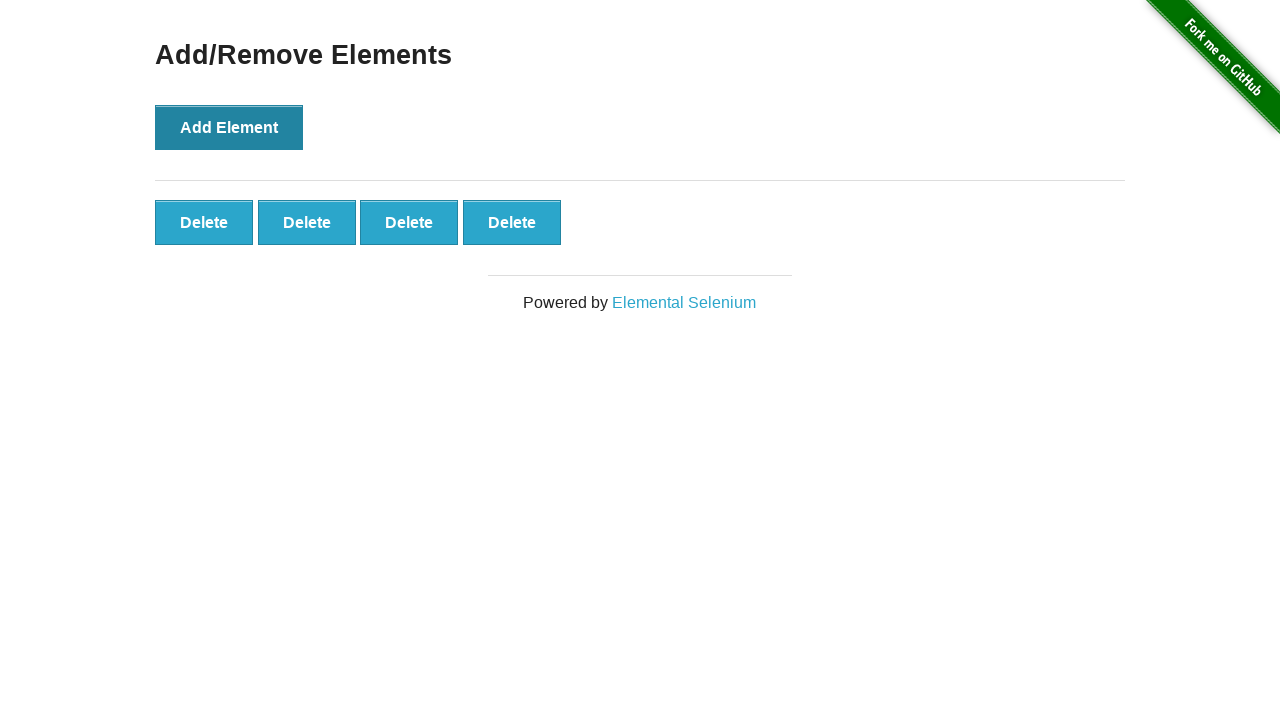

Verified 4 Delete button(s) present
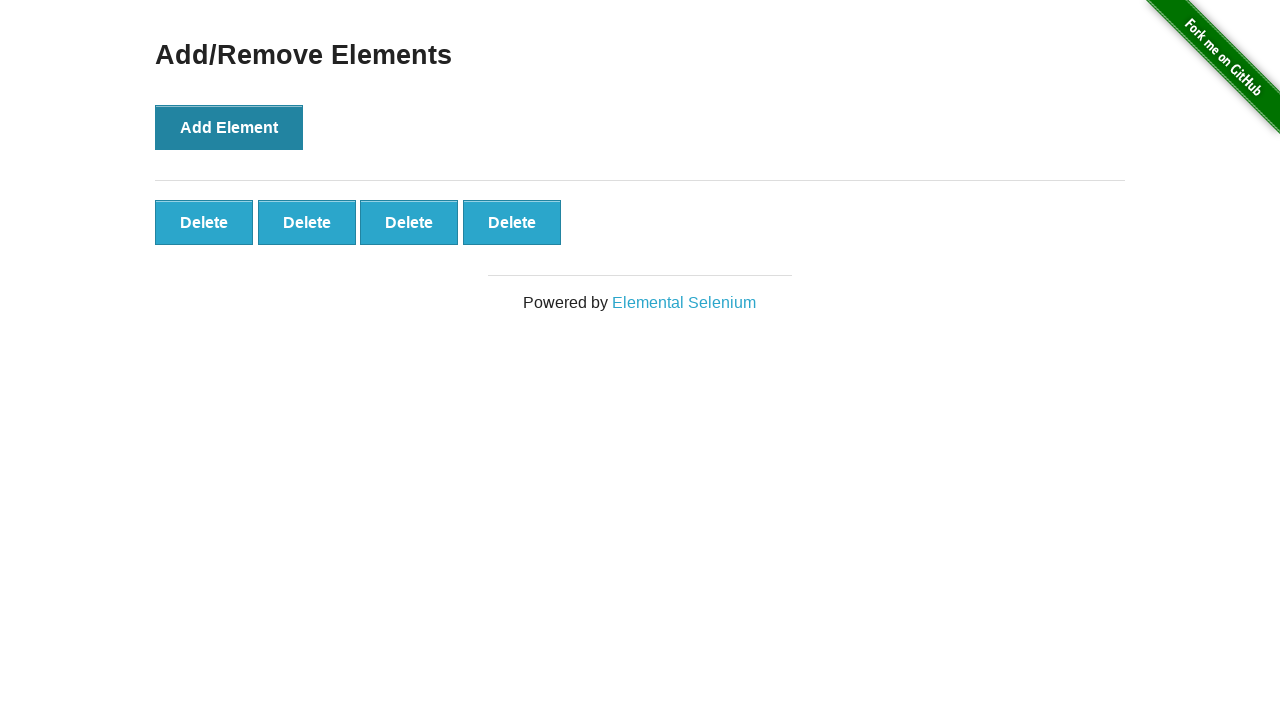

Clicked Add Element button (addition #5) at (229, 127) on button:has-text('Add Element')
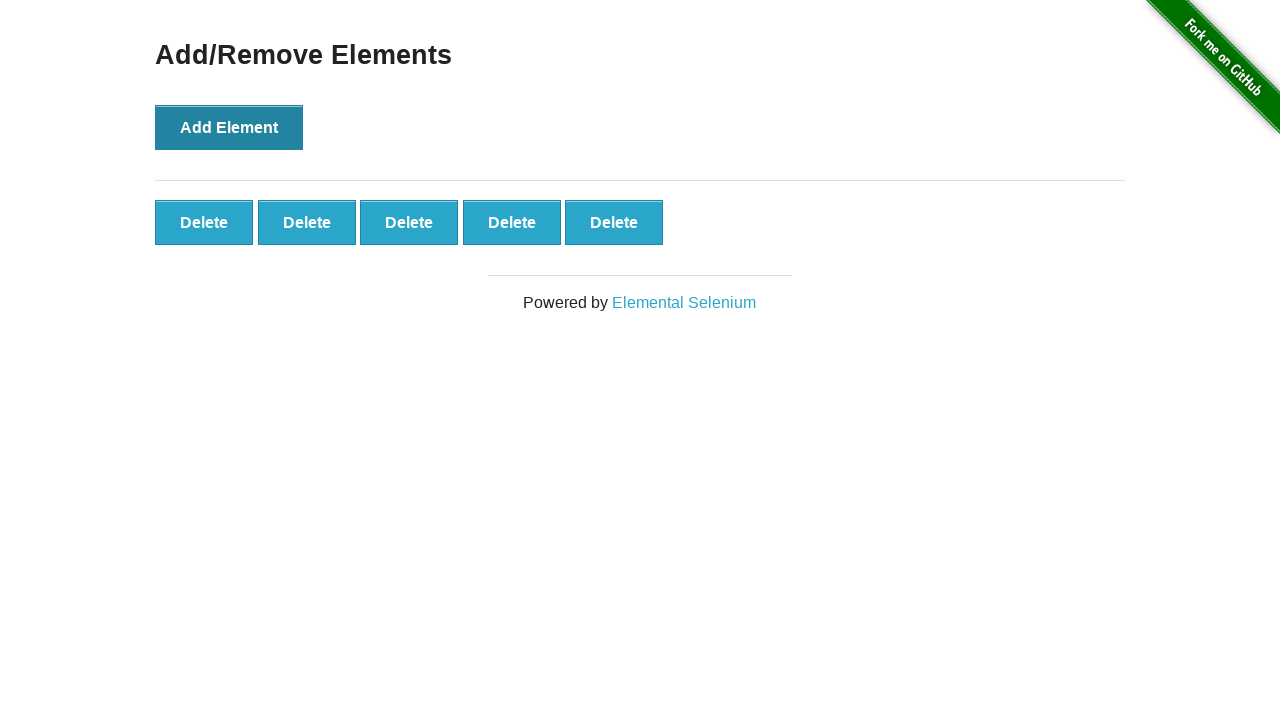

Verified 5 Delete button(s) present
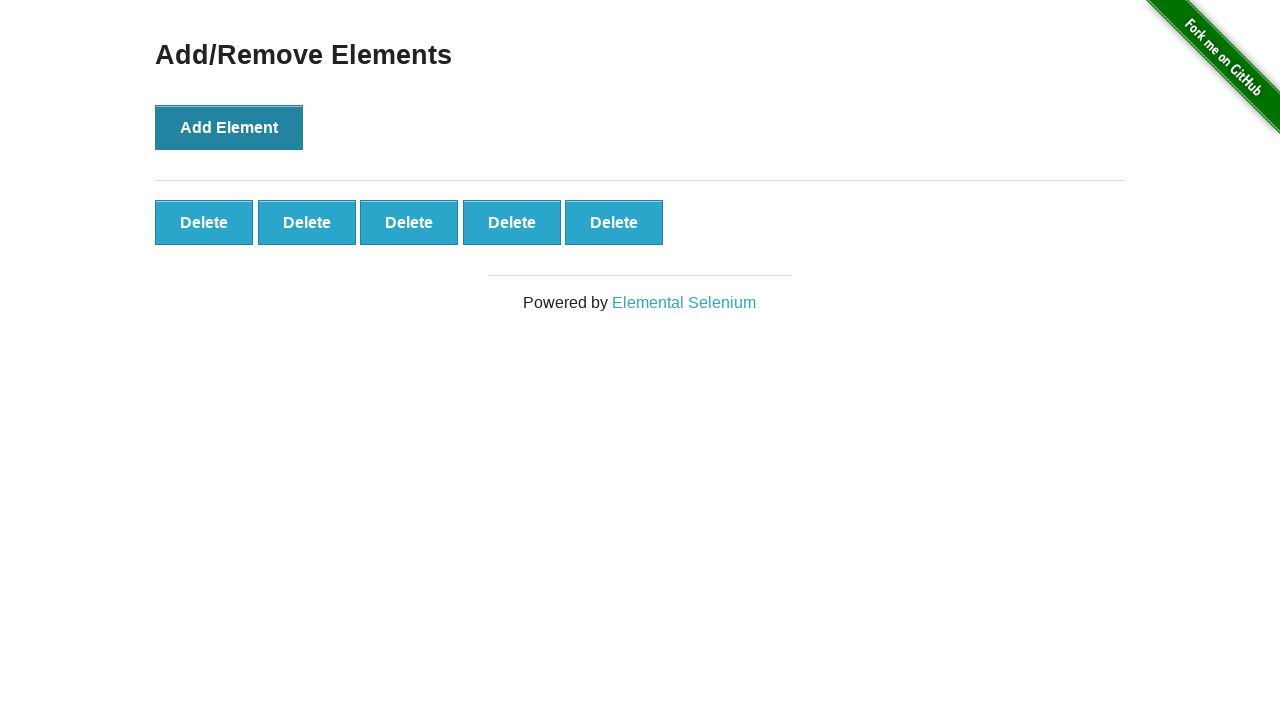

Clicked first Delete button (deletion #1) at (204, 222) on button:has-text('Delete') >> nth=0
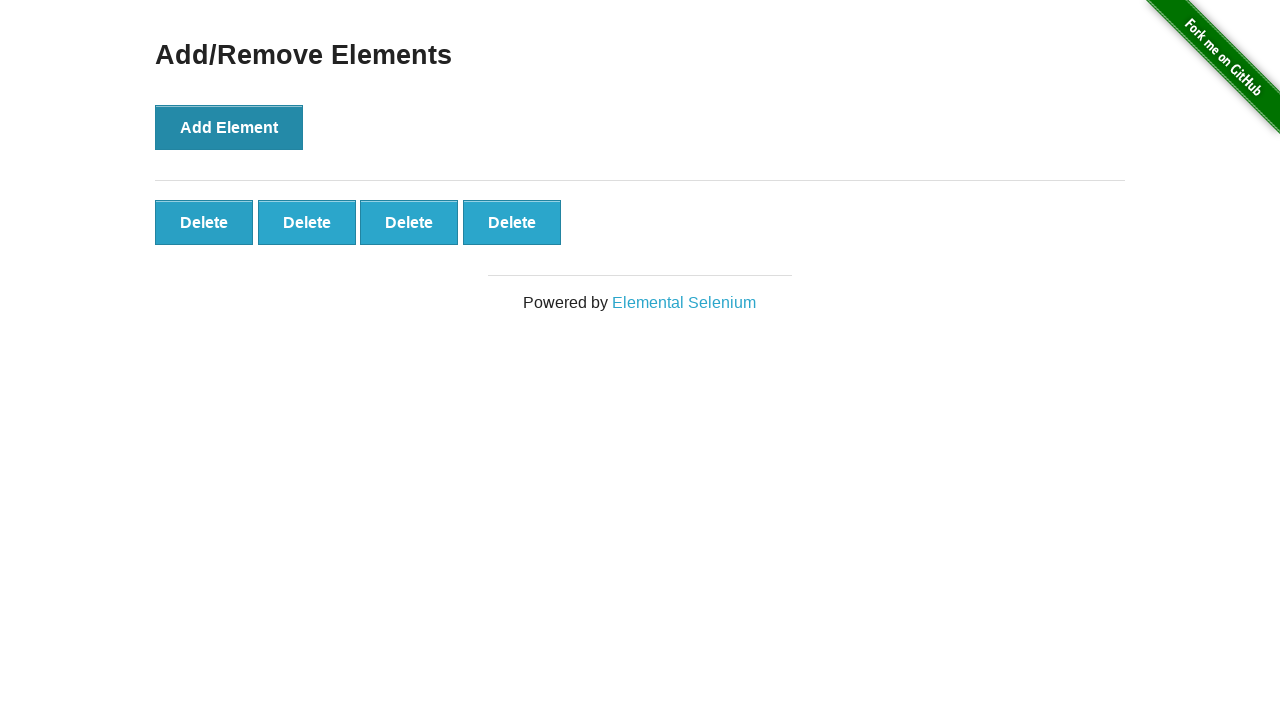

Verified 4 Delete button(s) remain after deletion
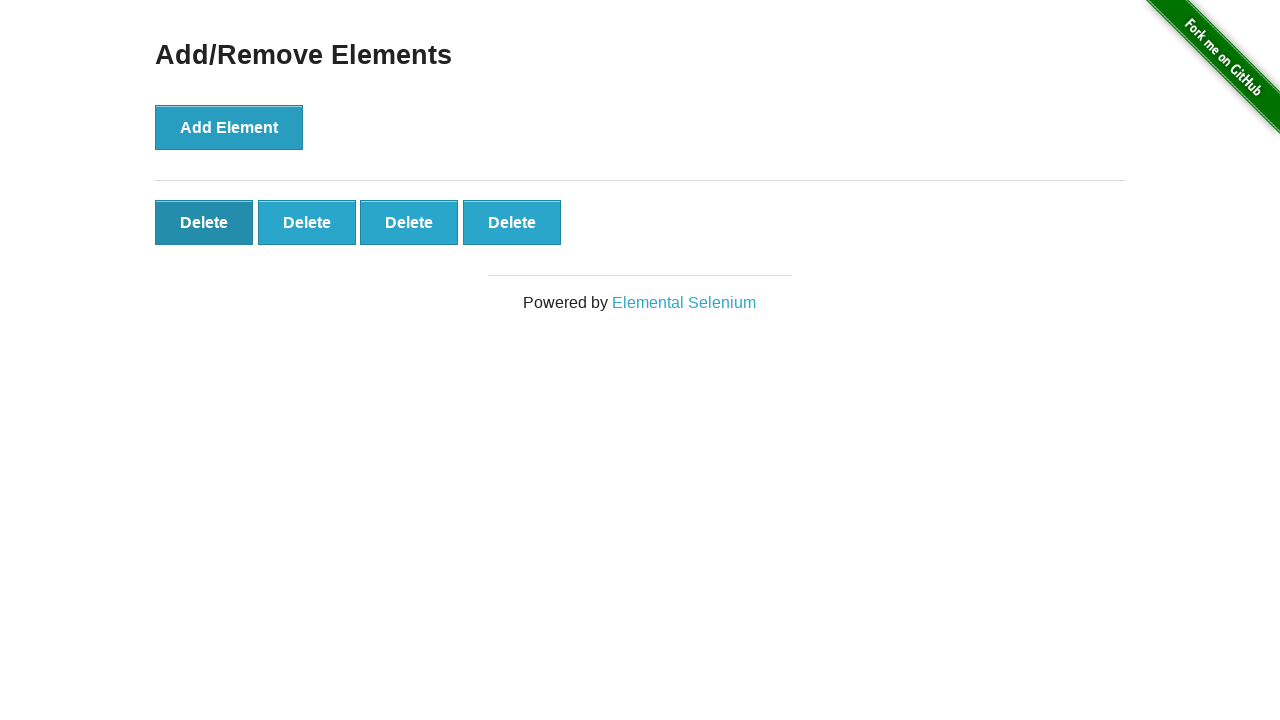

Clicked first Delete button (deletion #2) at (204, 222) on button:has-text('Delete') >> nth=0
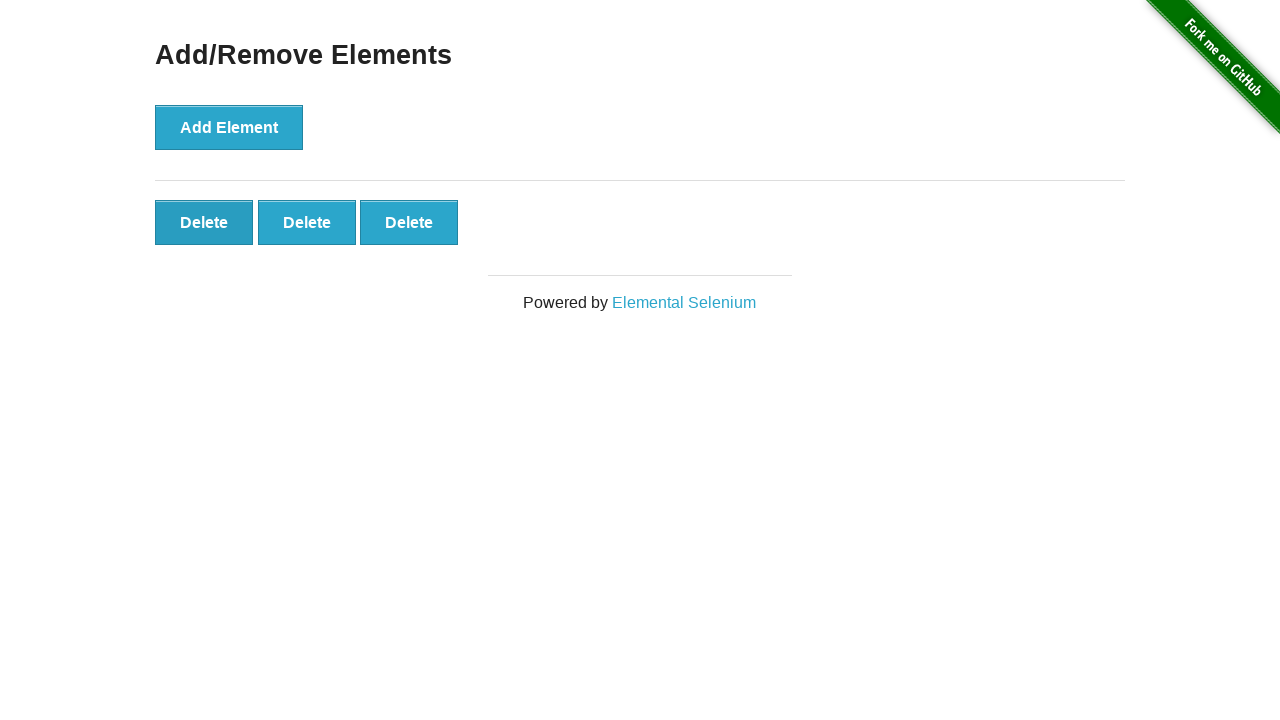

Verified 3 Delete button(s) remain after deletion
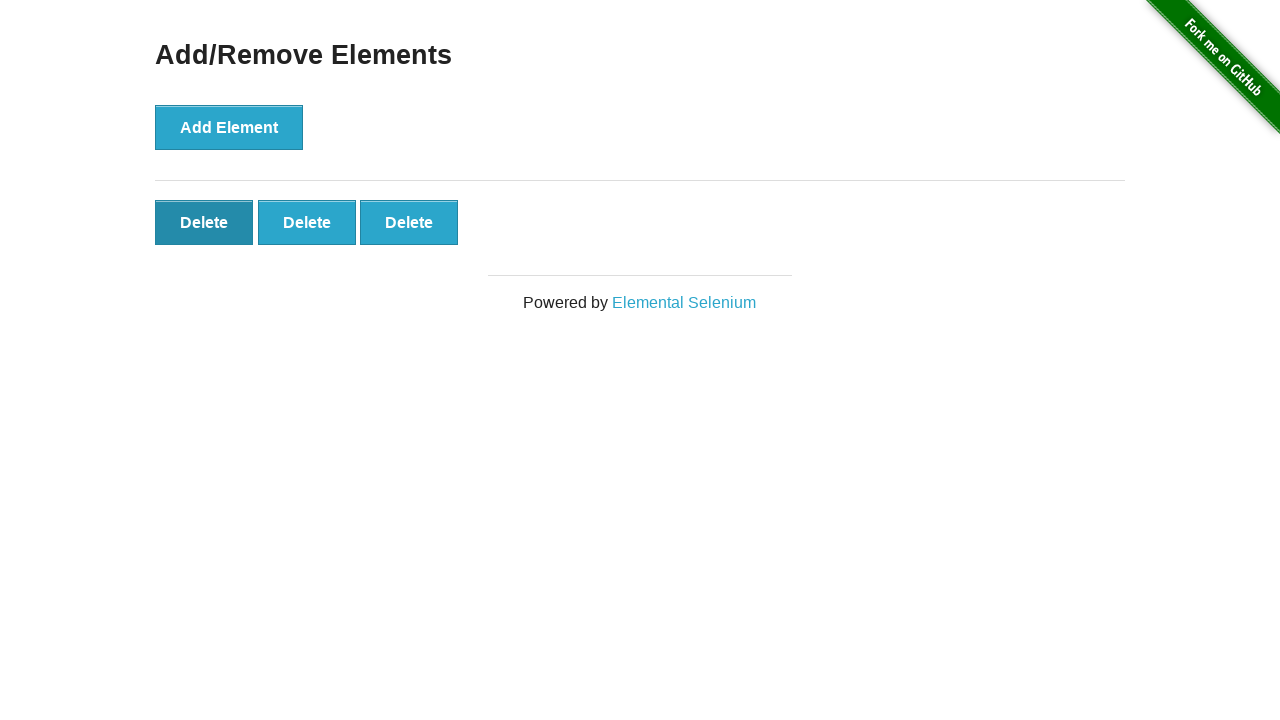

Verified final count of 3 Delete buttons remains
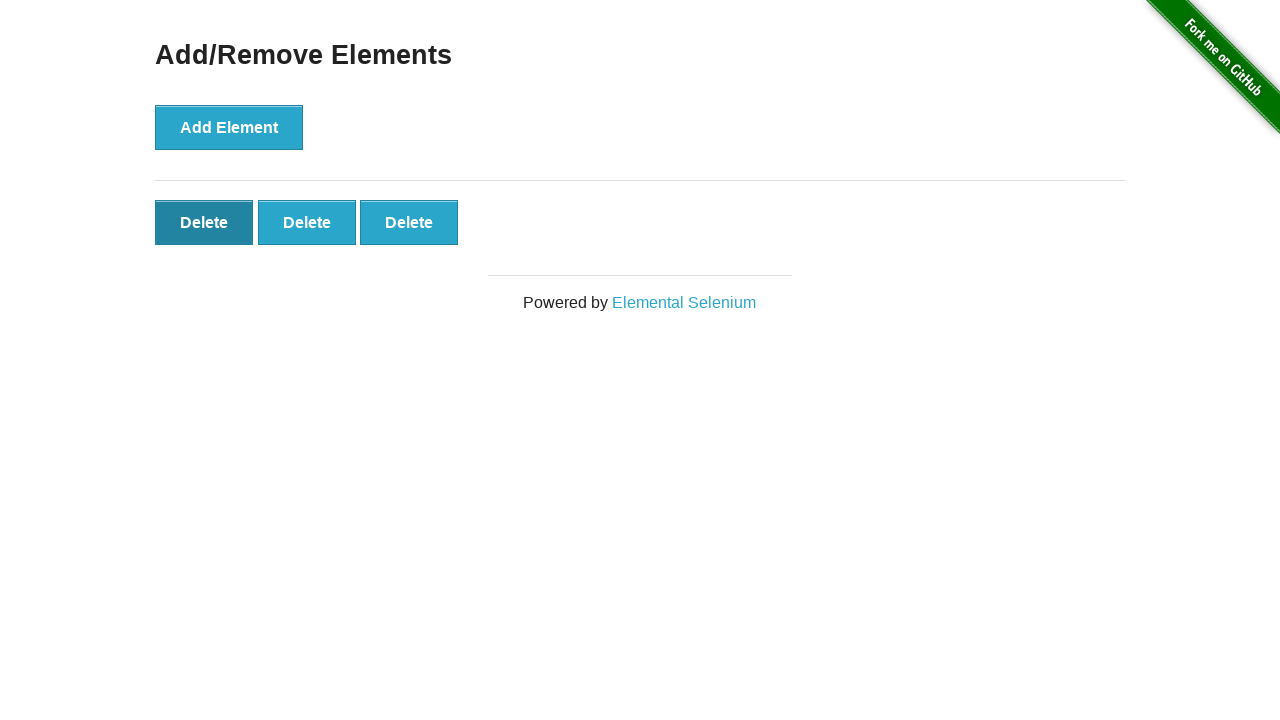

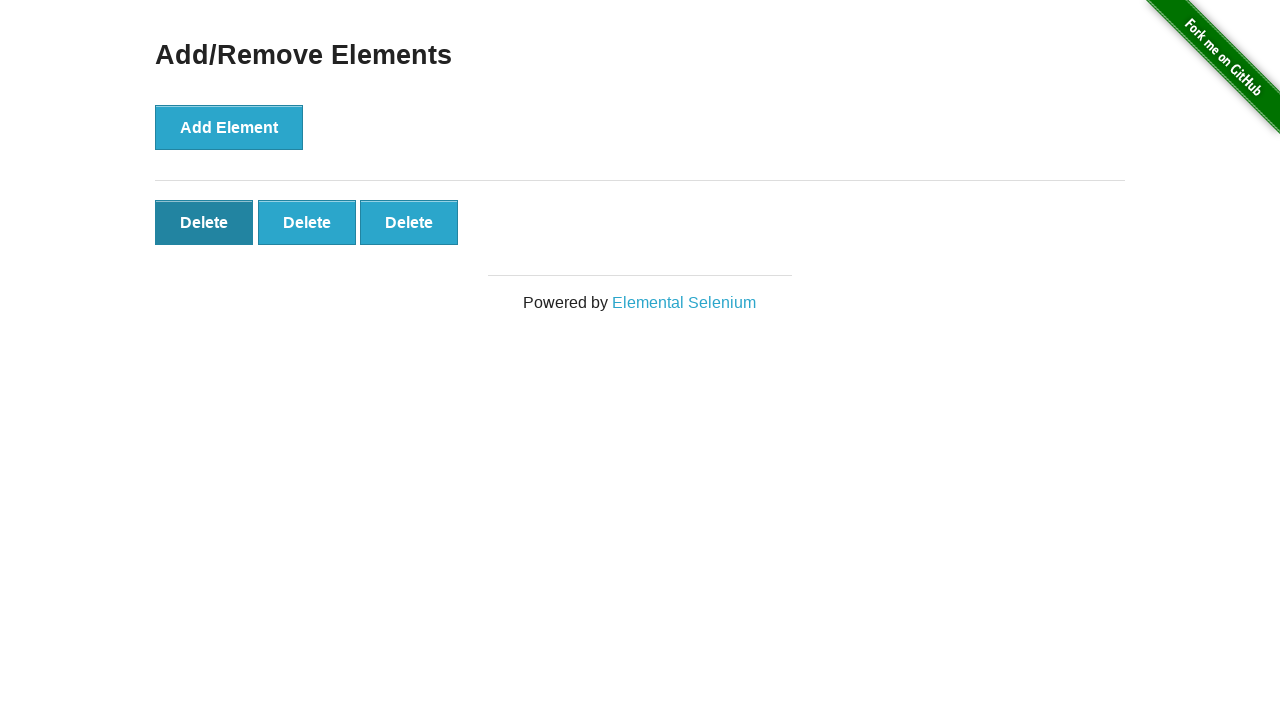